Navigates to the Chennai Super Kings official website and verifies the page loads successfully

Starting URL: https://www.chennaisuperkings.com

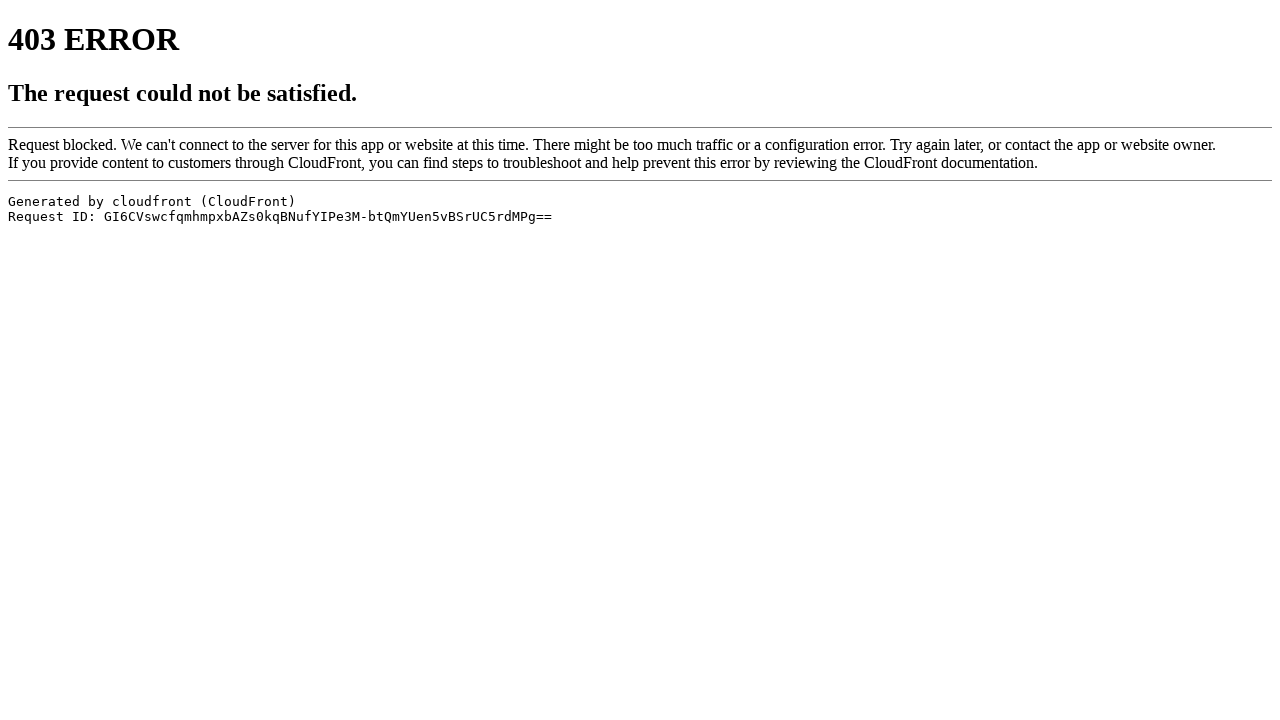

Navigated to Chennai Super Kings official website
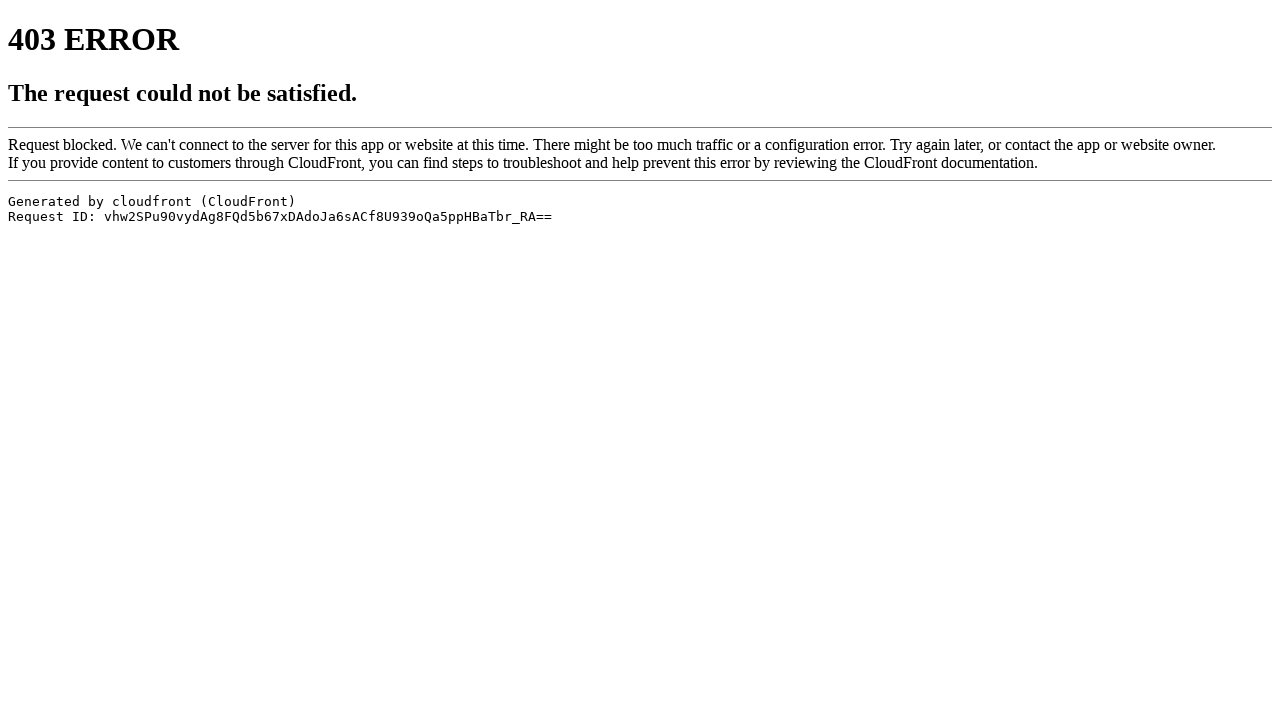

Page DOM content loaded successfully
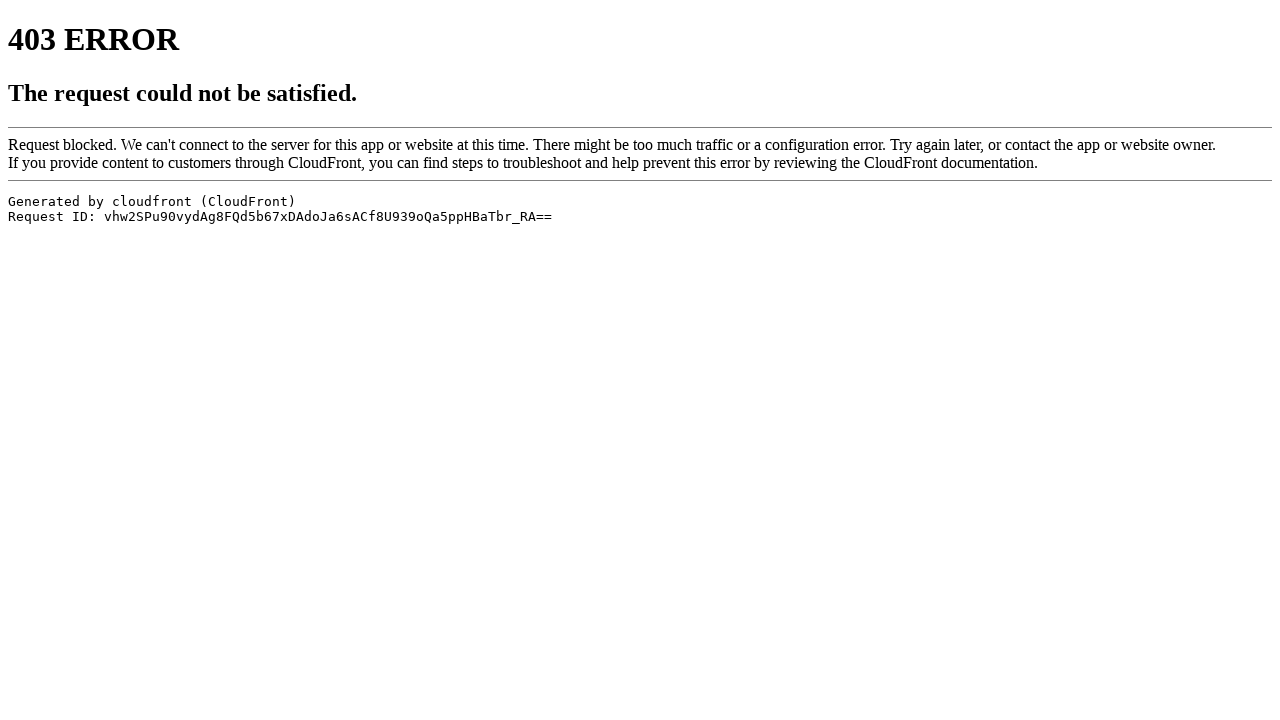

Waited for dynamic content to load
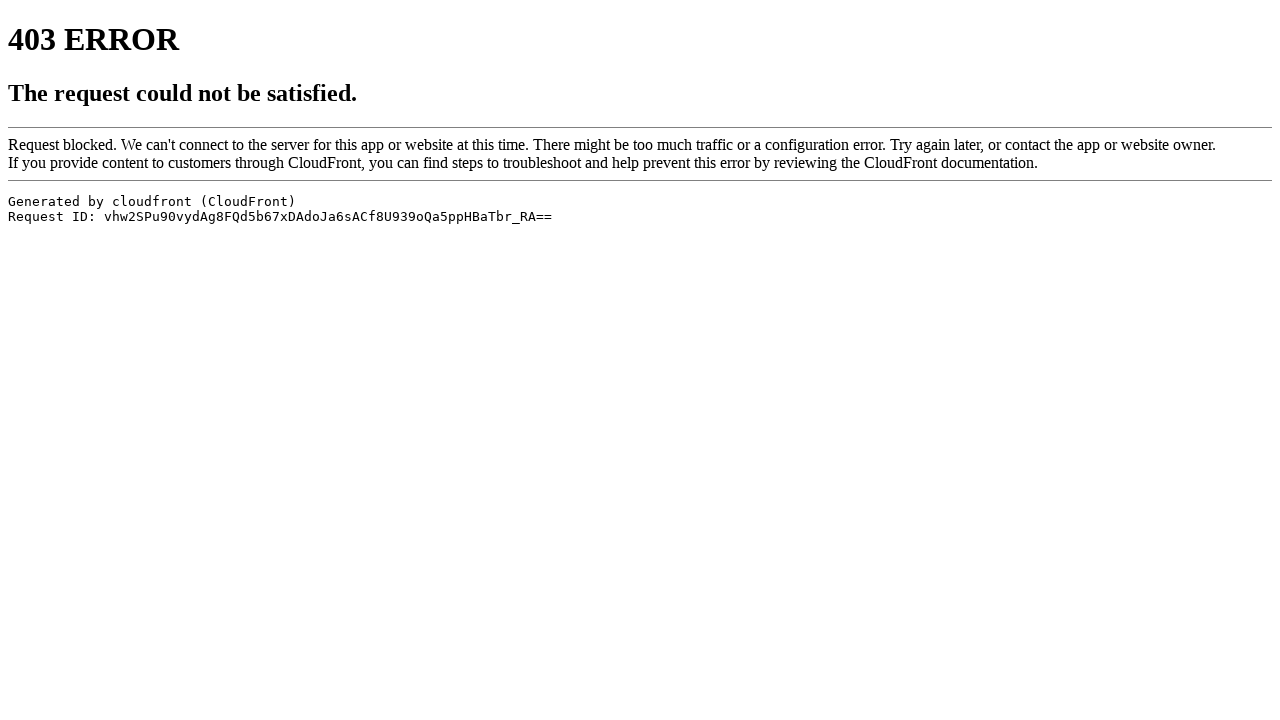

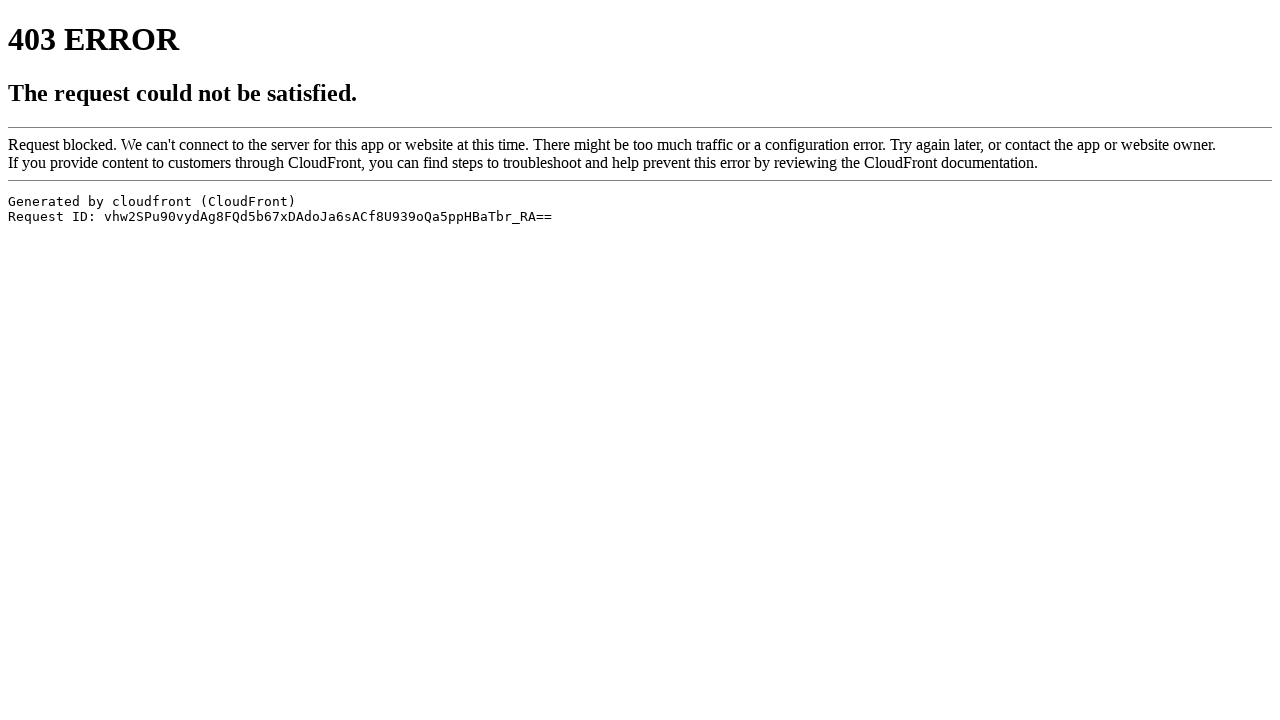